Tests negative scenario where password is provided but username field is left empty

Starting URL: http://uitestingplayground.com/sampleapp

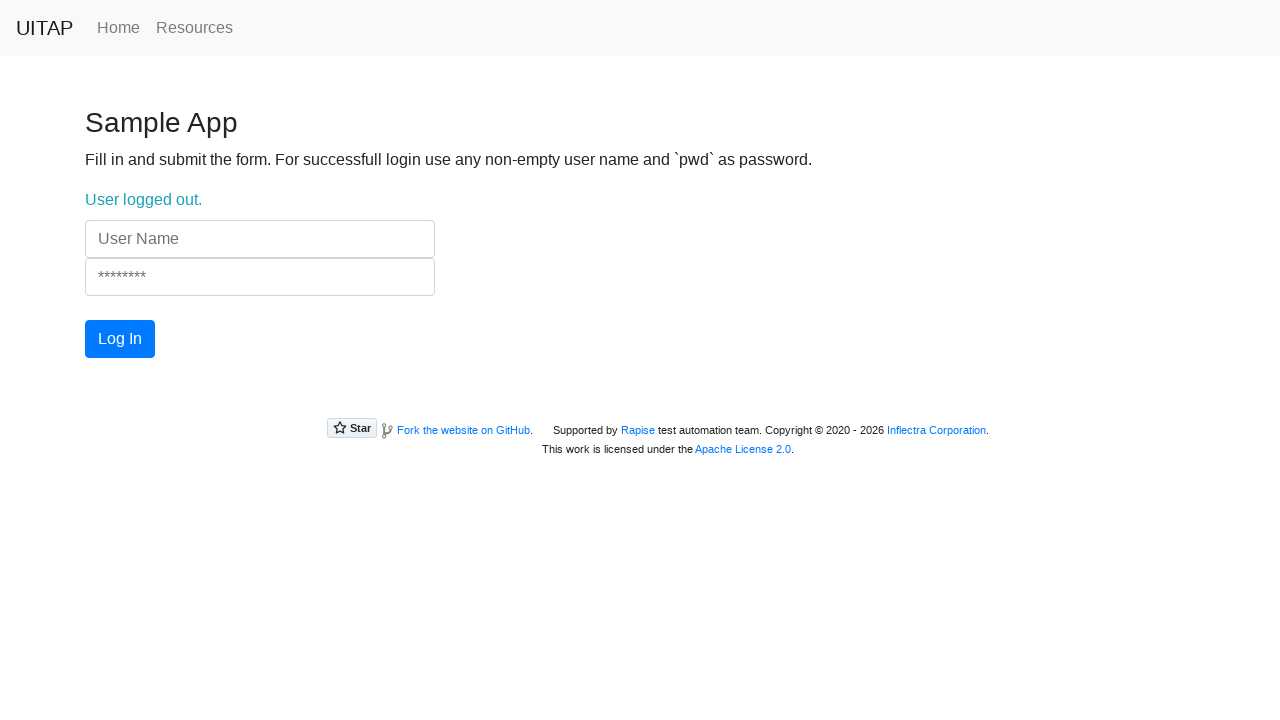

Filled password field with 'pwd', leaving username empty on input.form-control[name=Password]
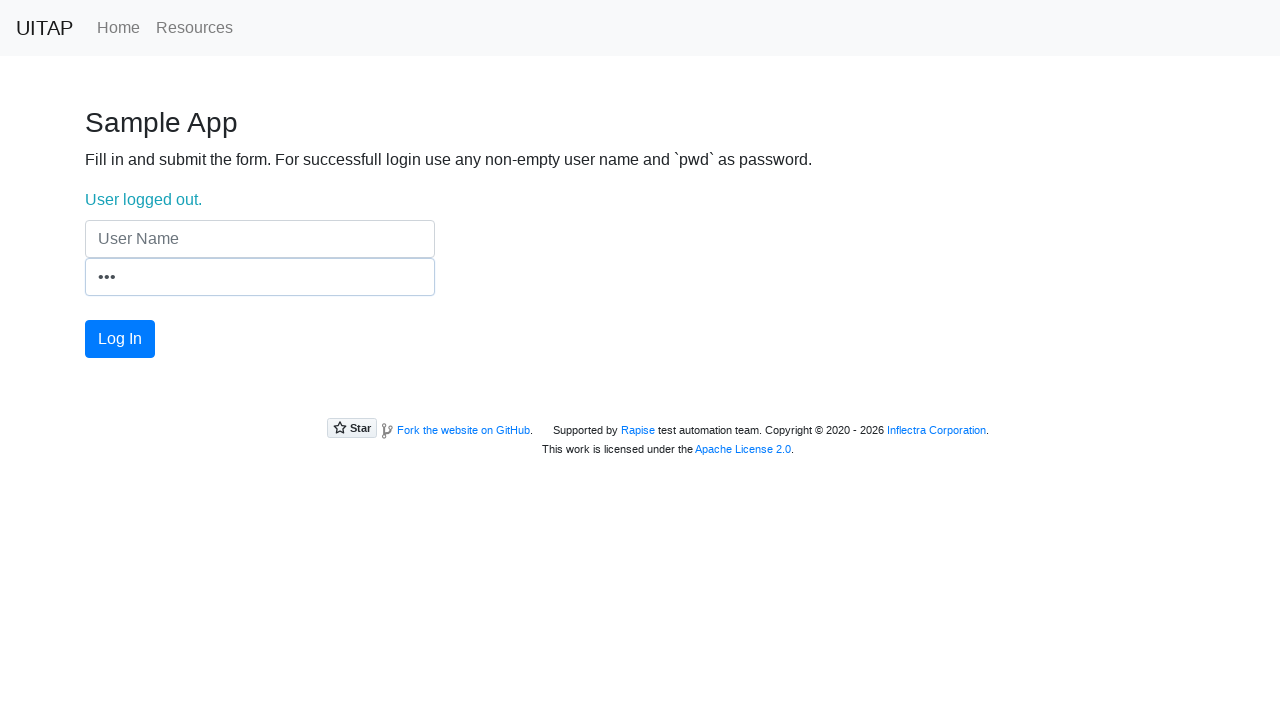

Clicked login button with empty username at (120, 339) on button#login
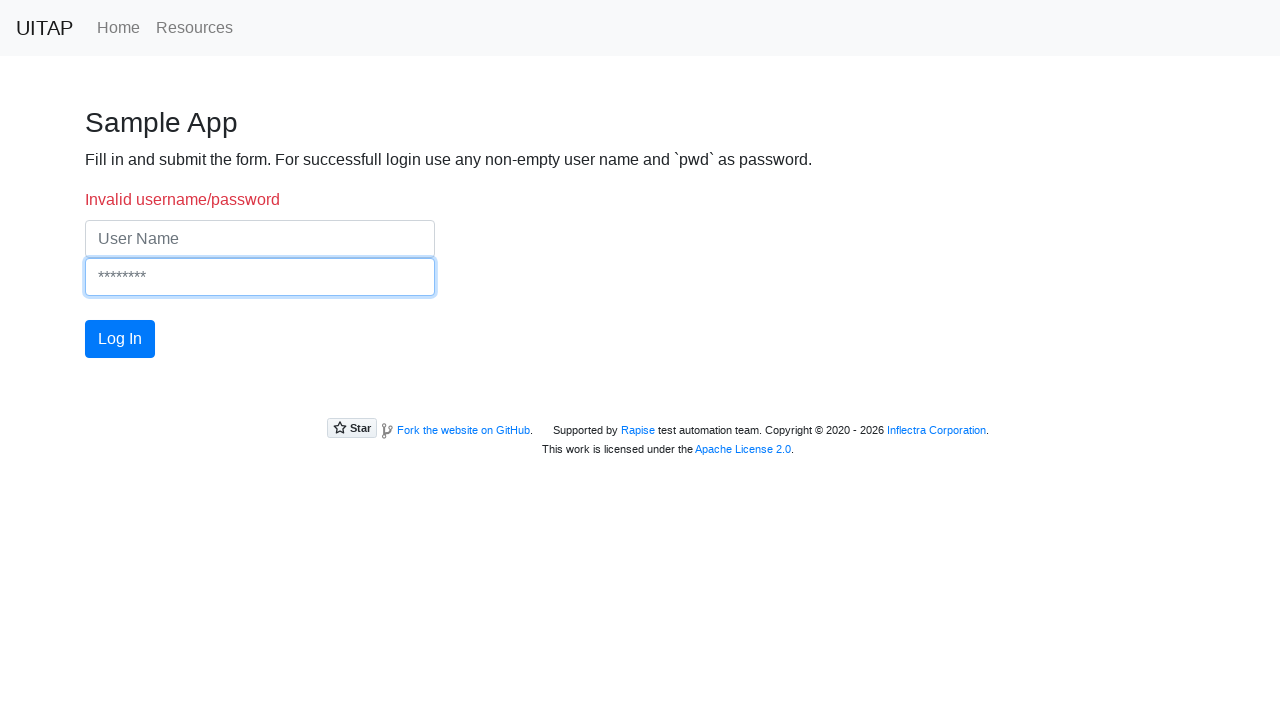

Verified error message 'Invalid username/password' appeared
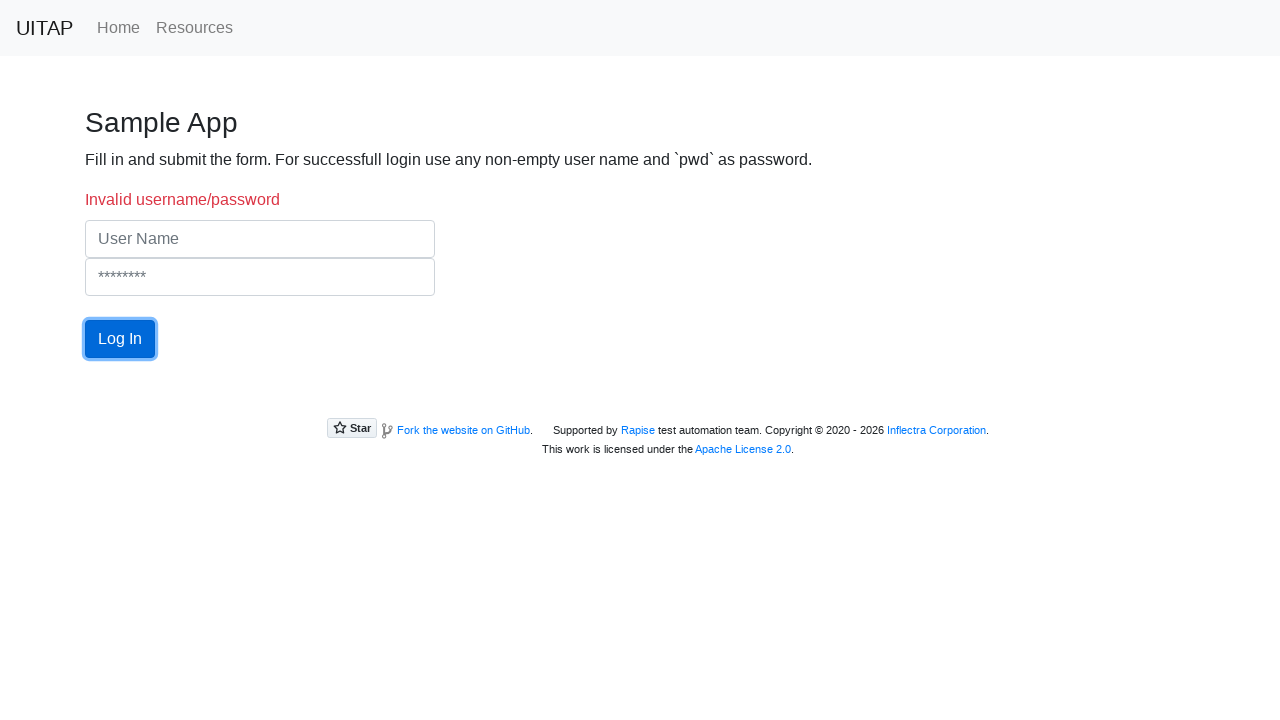

Verified login button remains as 'Log In'
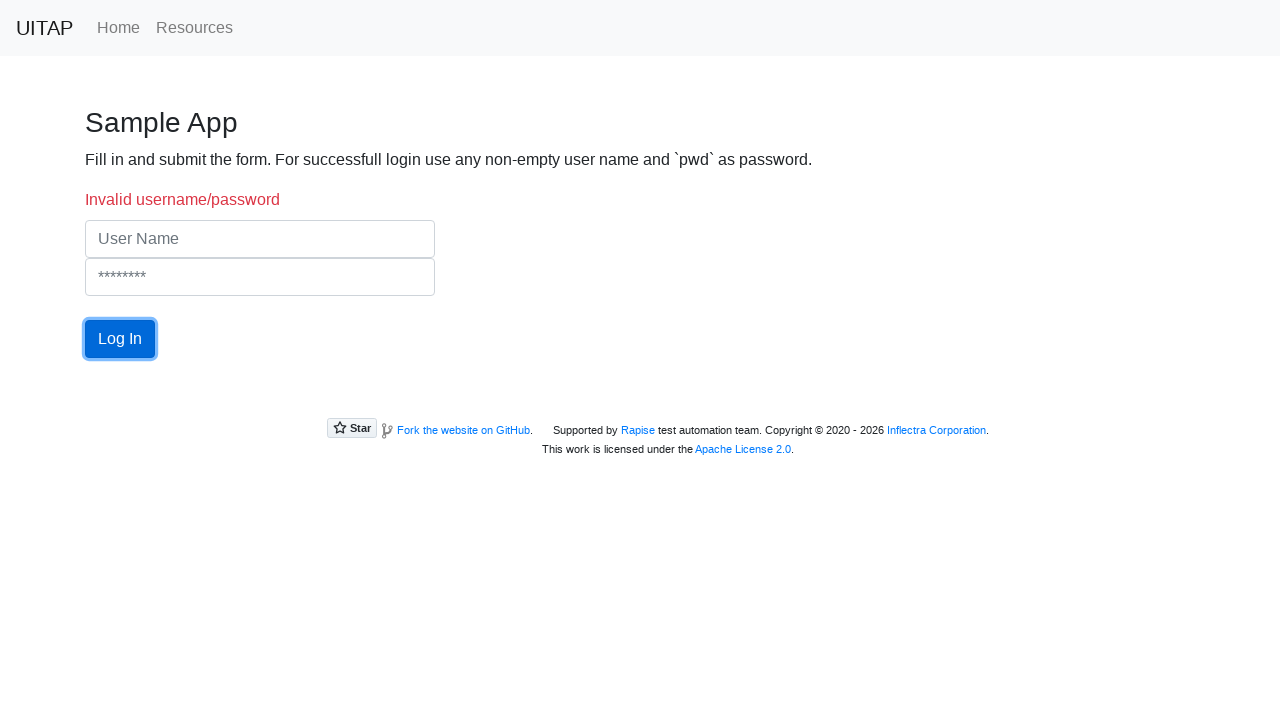

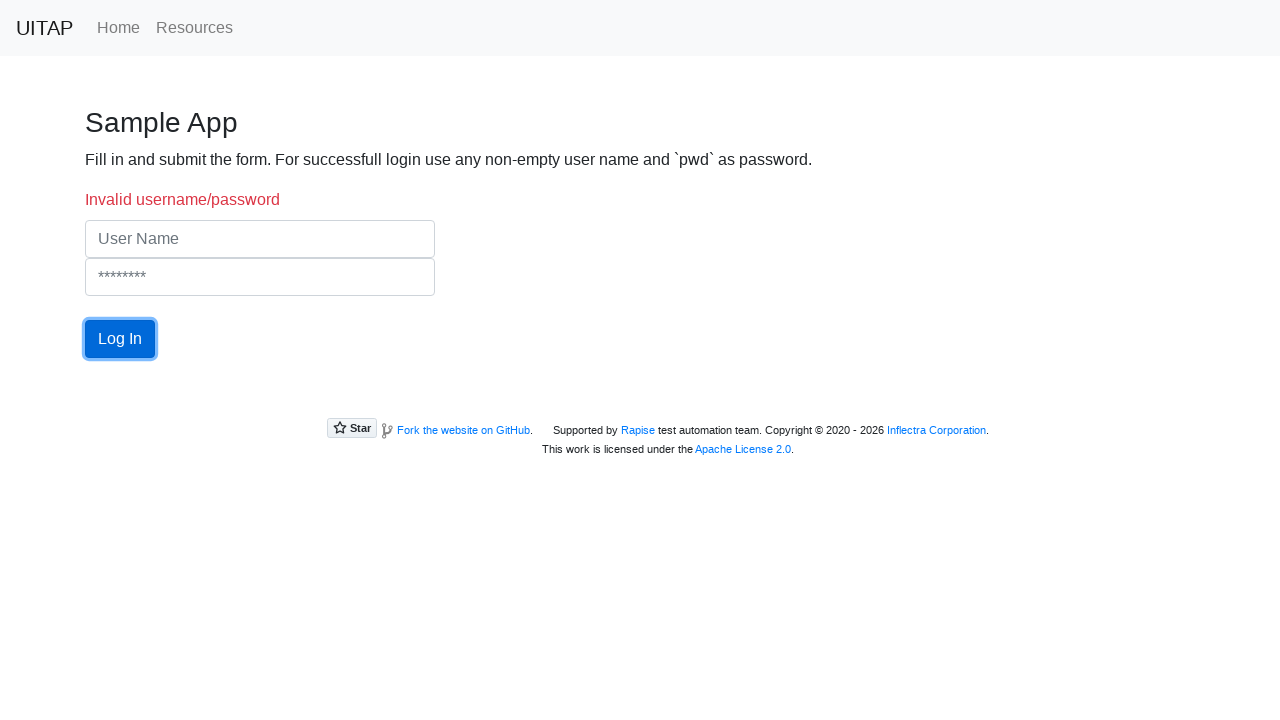